Navigates to a test page, clicks on a link using JavaScript executor, and fills a form field with a value using JavaScript

Starting URL: https://testeroprogramowania.github.io/selenium

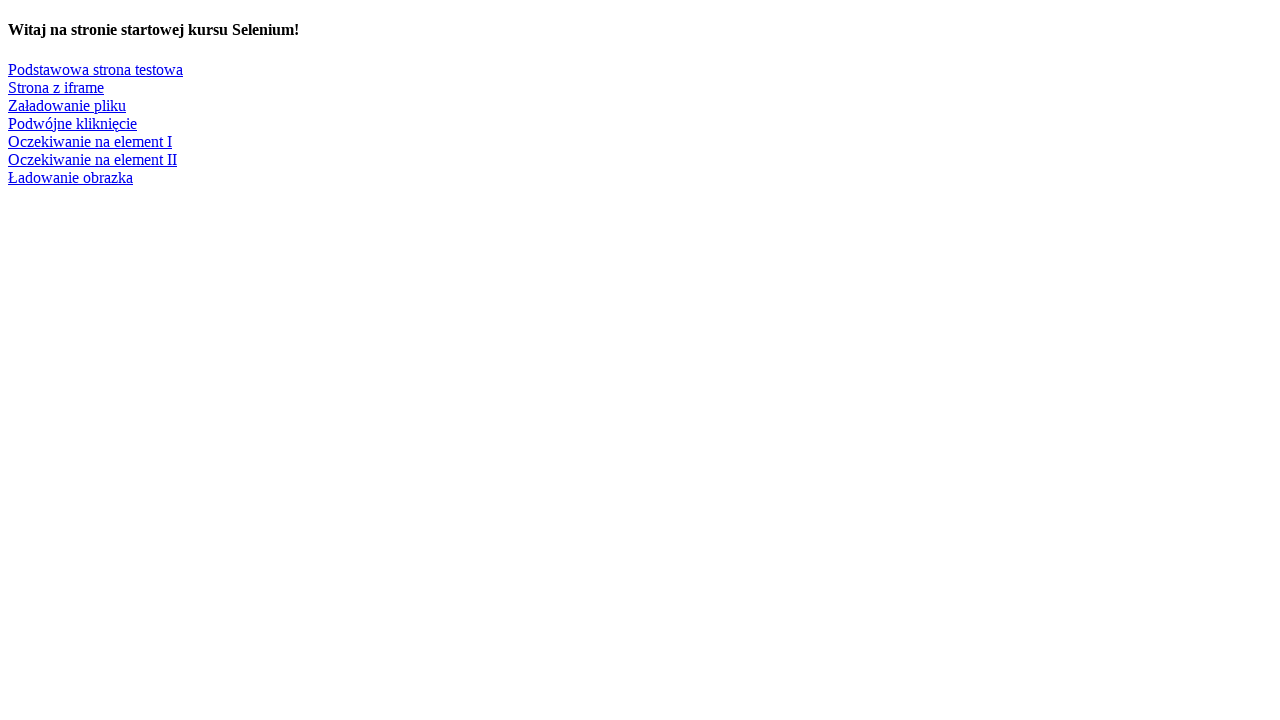

Navigated to test page
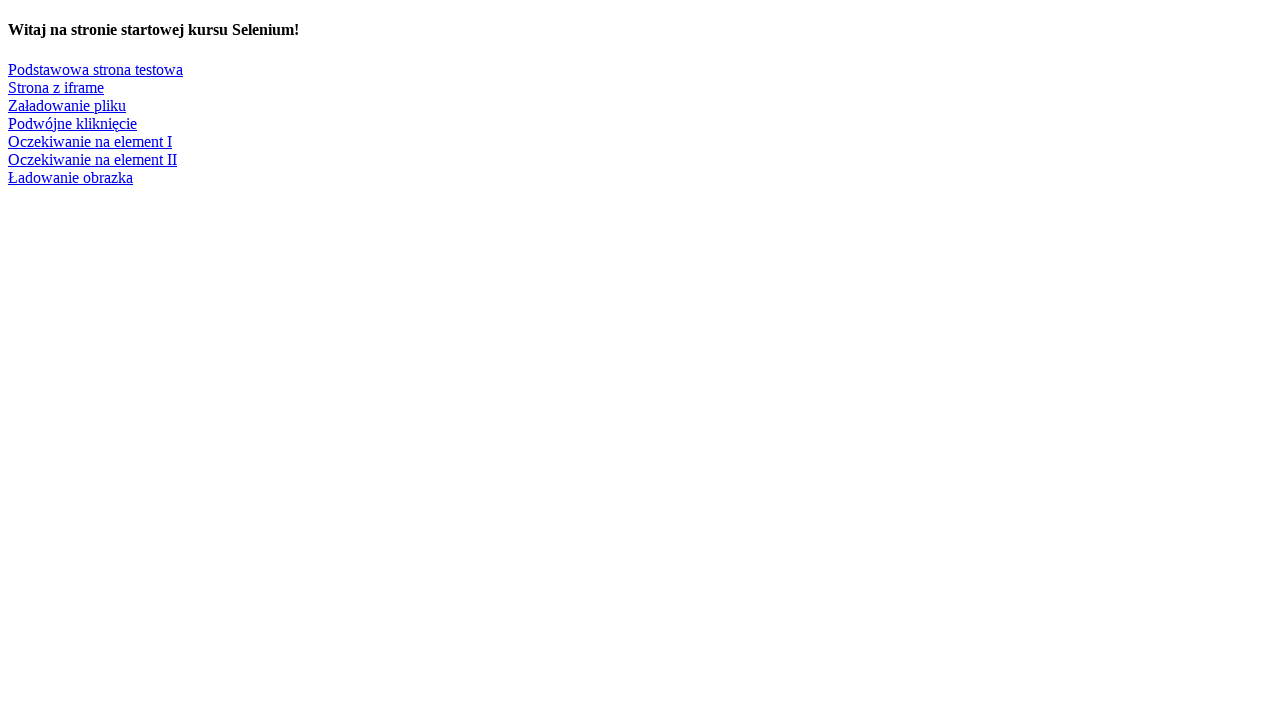

Clicked on 'Podstawowa strona testowa' link at (96, 69) on text=Podstawowa strona testowa
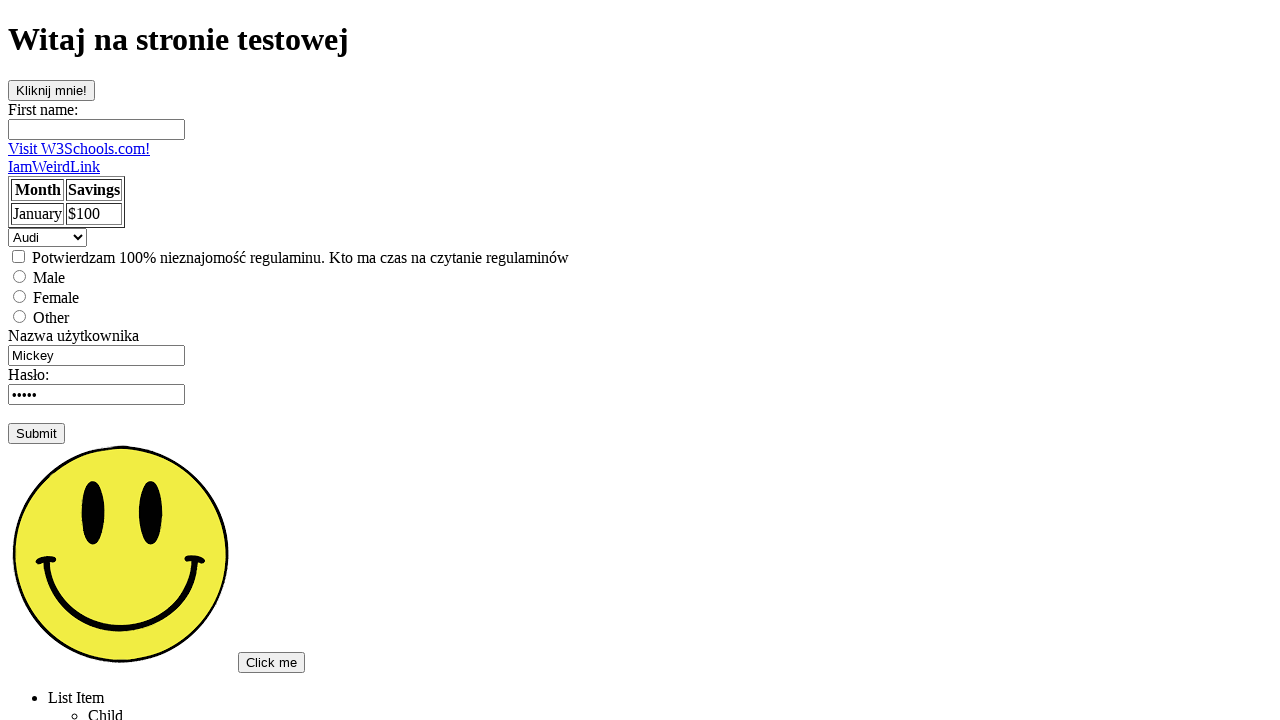

Filled first name field with 'ZooL' using JavaScript
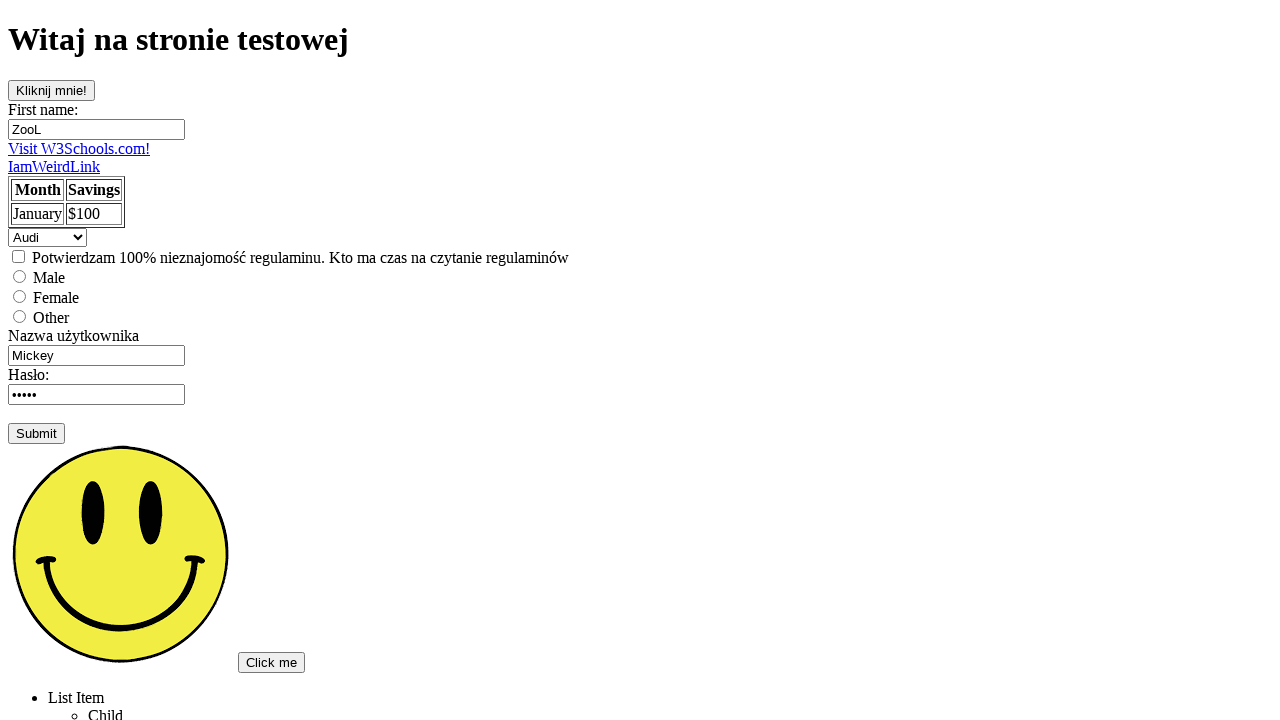

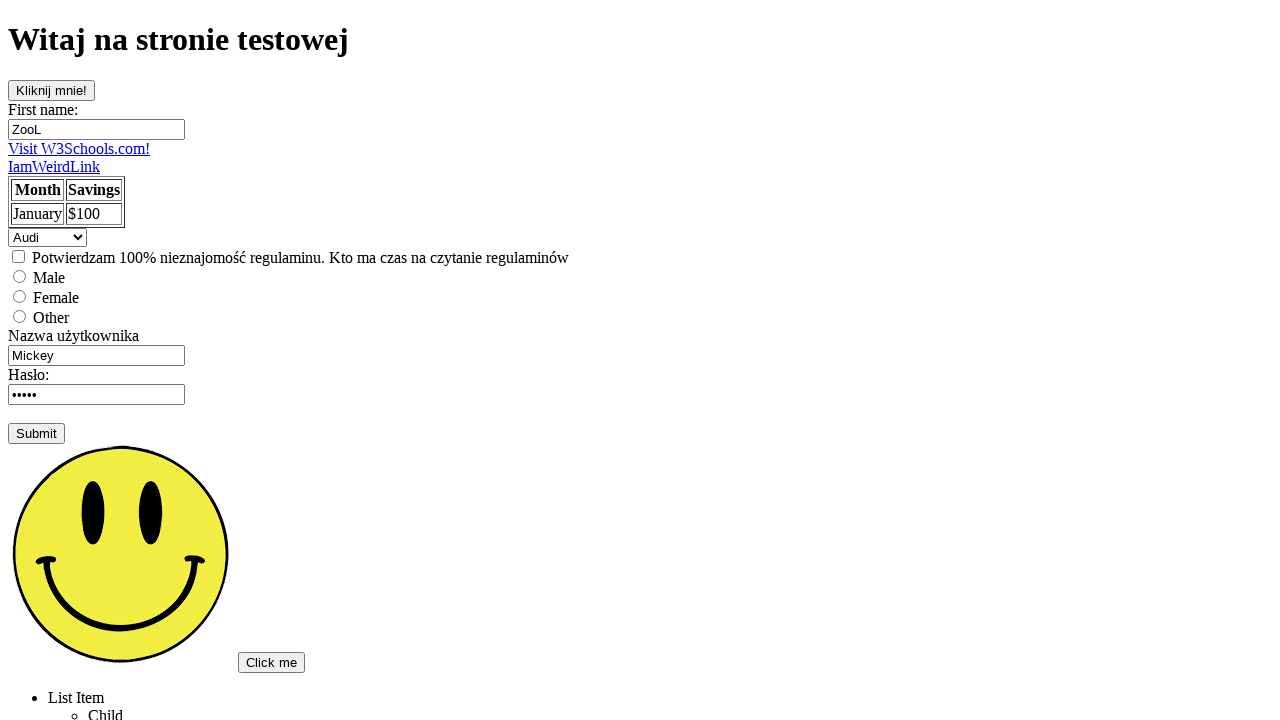